Navigates to the Form Authentication page and verifies that the Elemental Selenium link has the correct href attribute value.

Starting URL: https://the-internet.herokuapp.com/

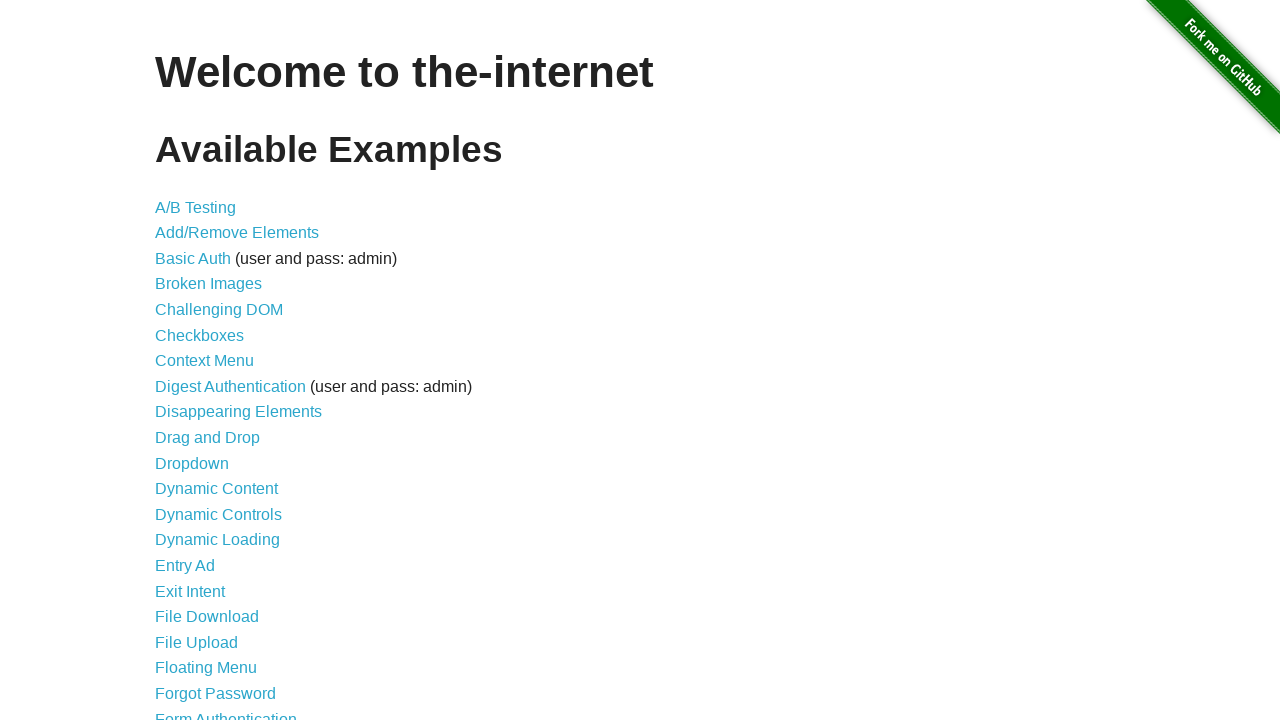

Clicked on Form Authentication link at (226, 712) on xpath=//a[text()='Form Authentication']
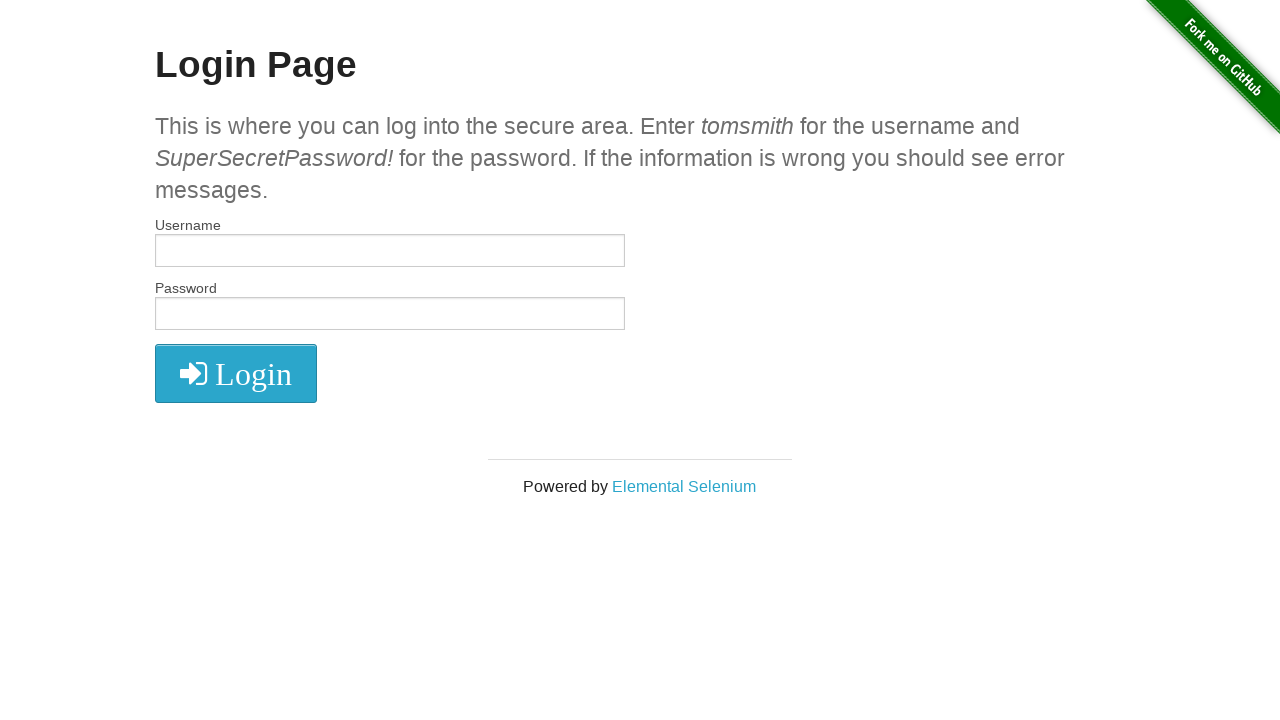

Form Authentication page loaded (domcontentloaded)
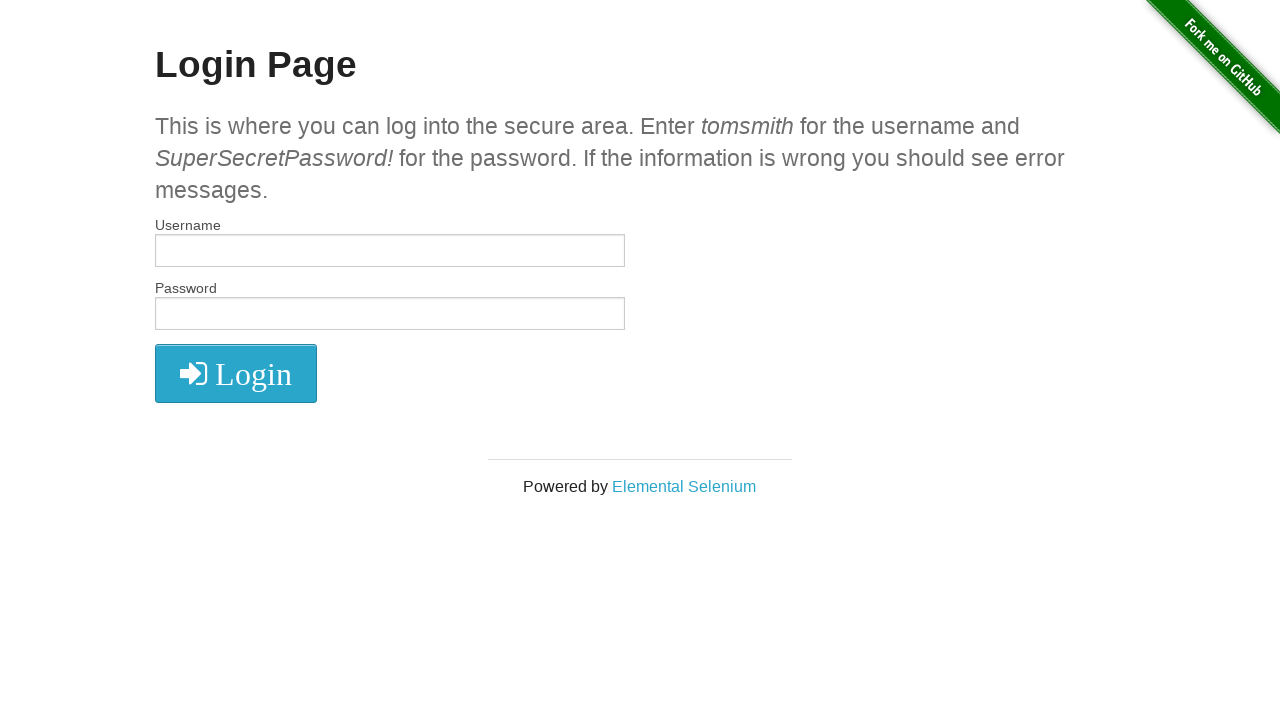

Located Elemental Selenium link element
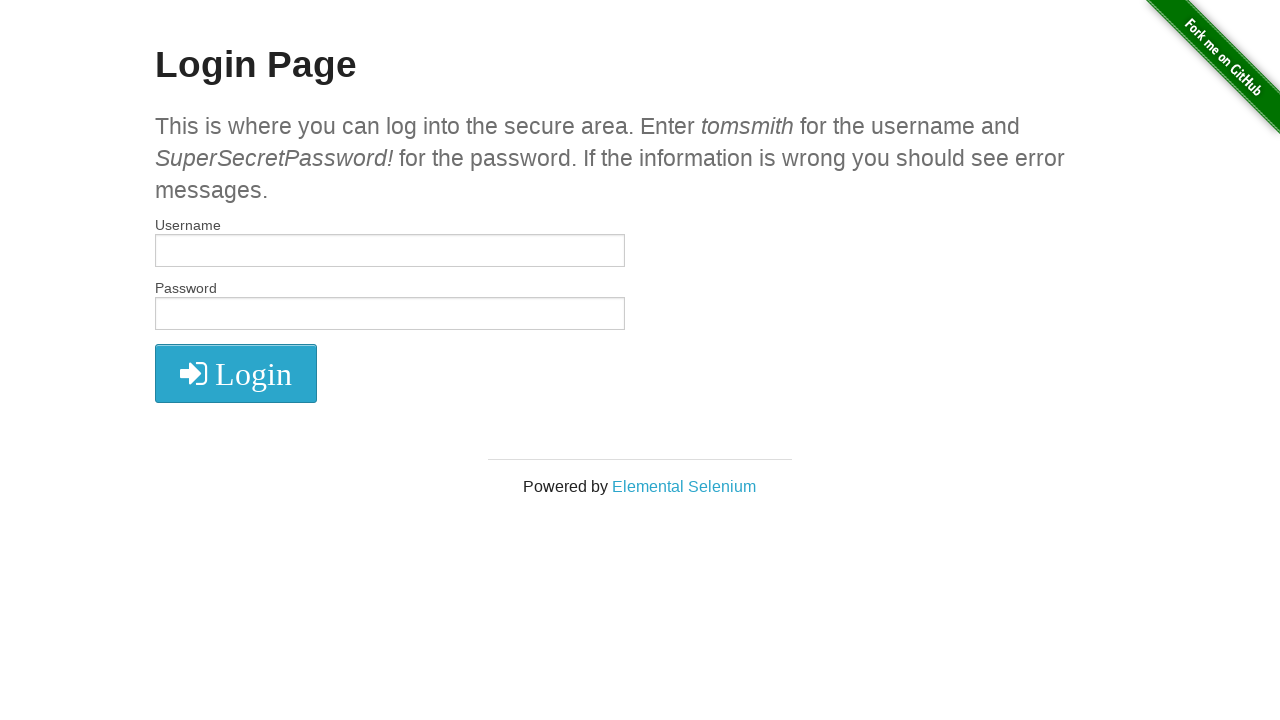

Elemental Selenium link is now visible
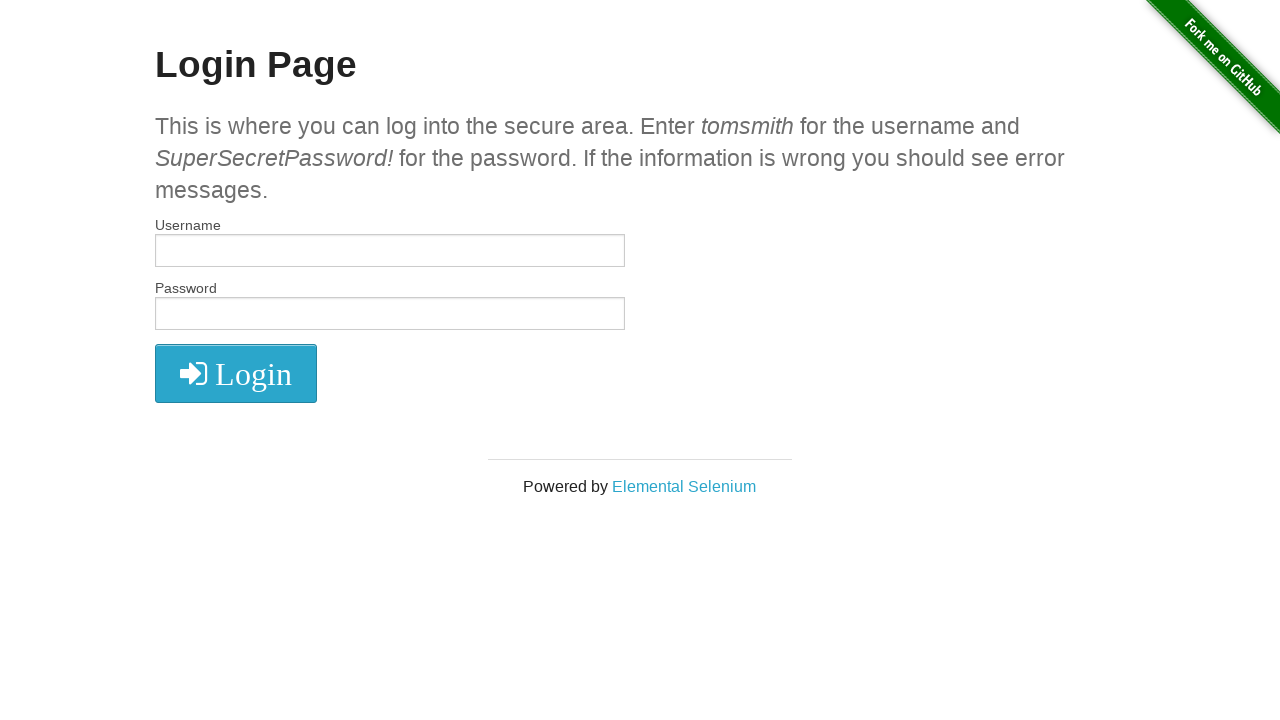

Retrieved href attribute value from Elemental Selenium link
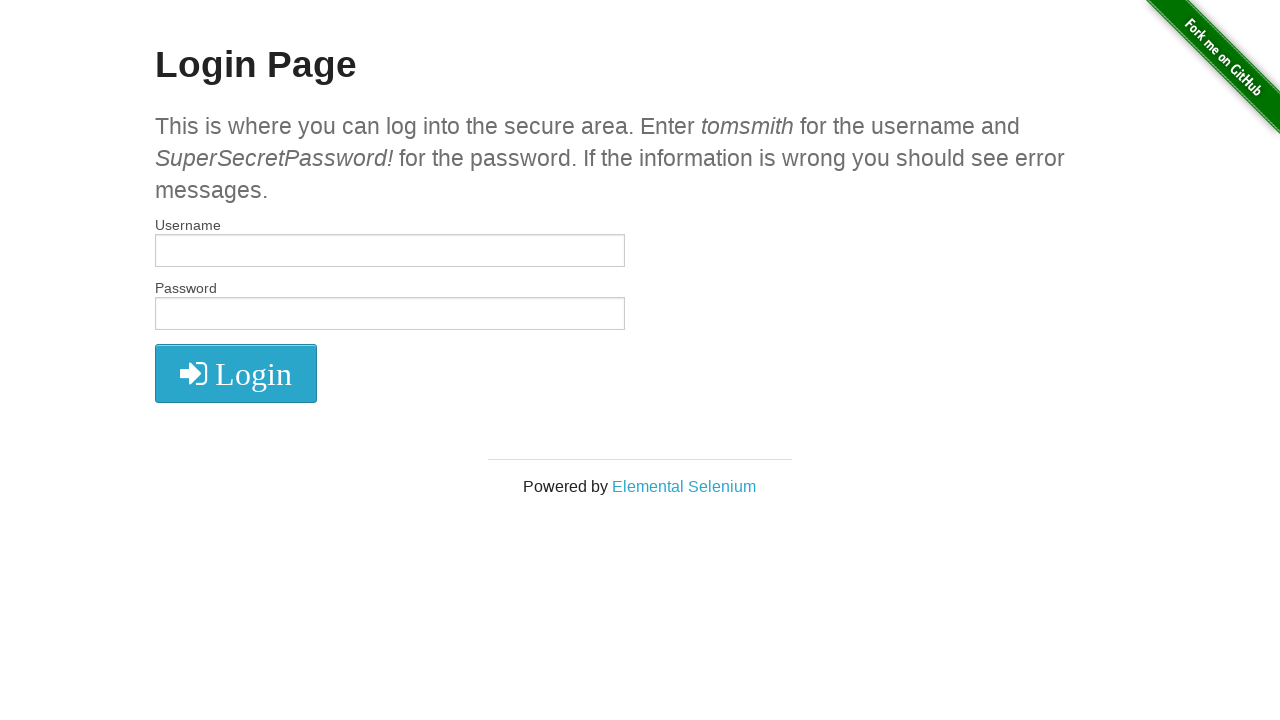

Verified that href attribute matches expected URL 'http://elementalselenium.com/'
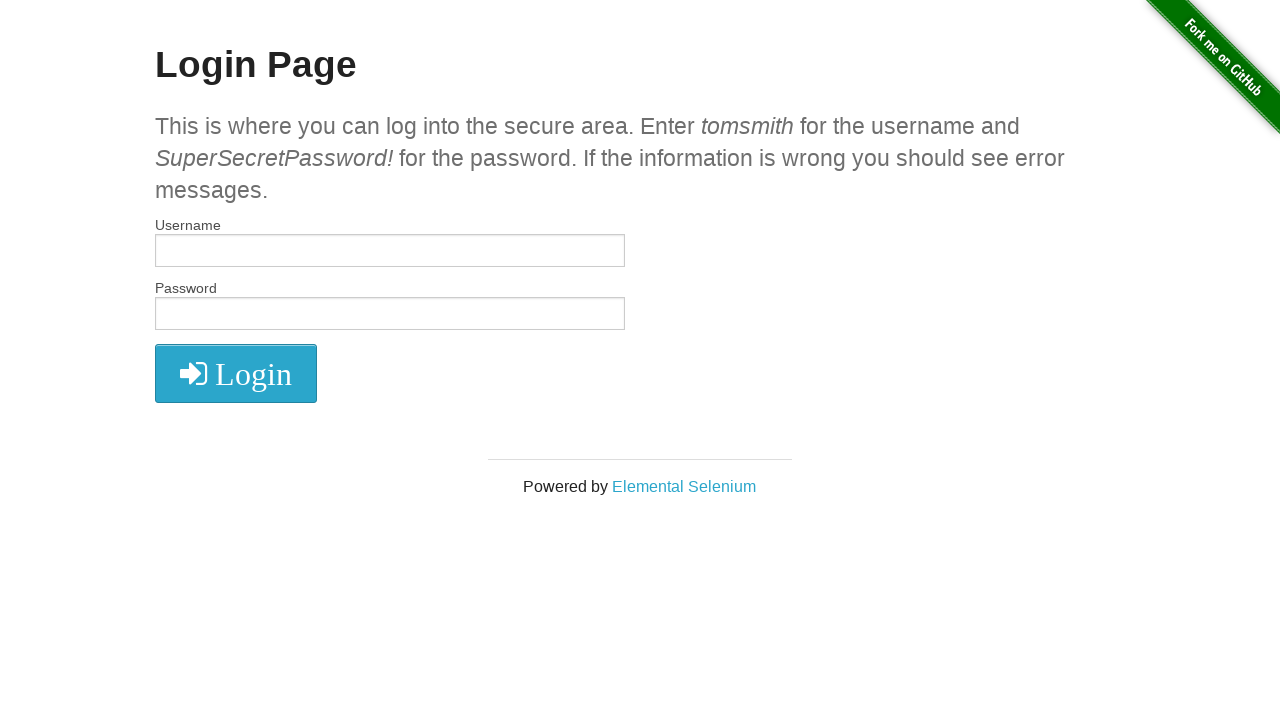

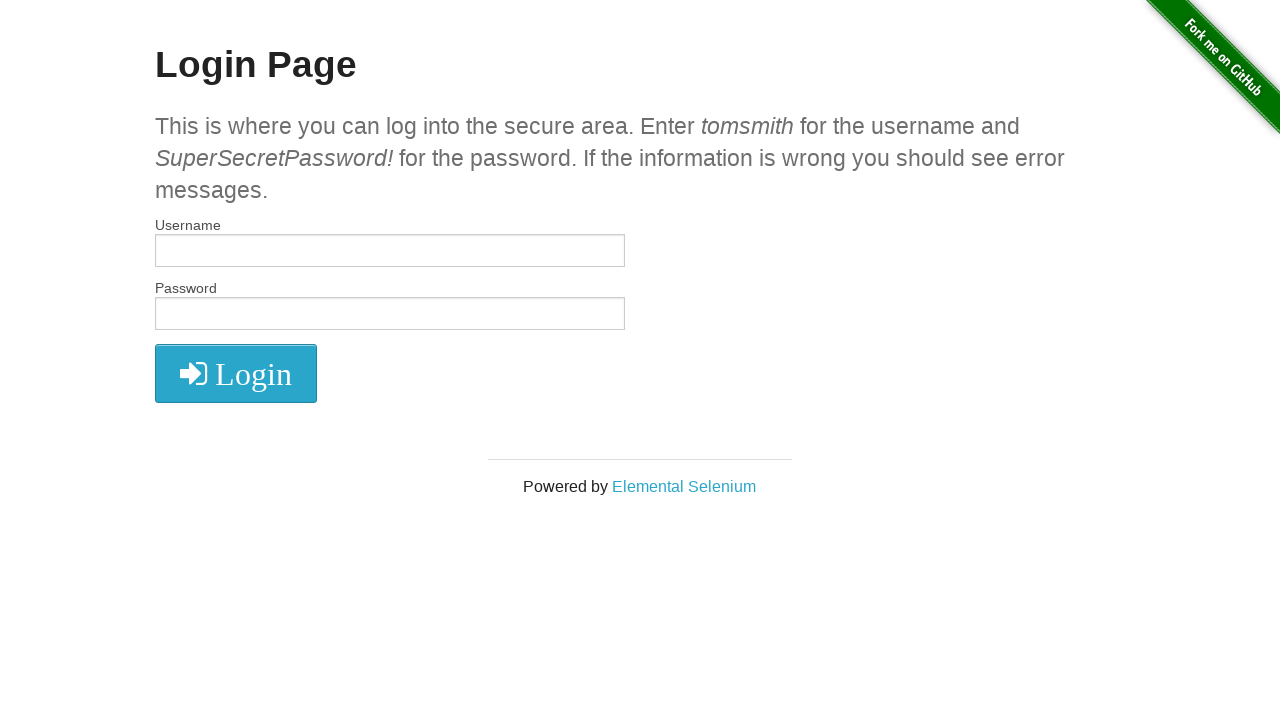